Tests that clicking the Due column header twice sorts the numeric values in descending order.

Starting URL: http://the-internet.herokuapp.com/tables

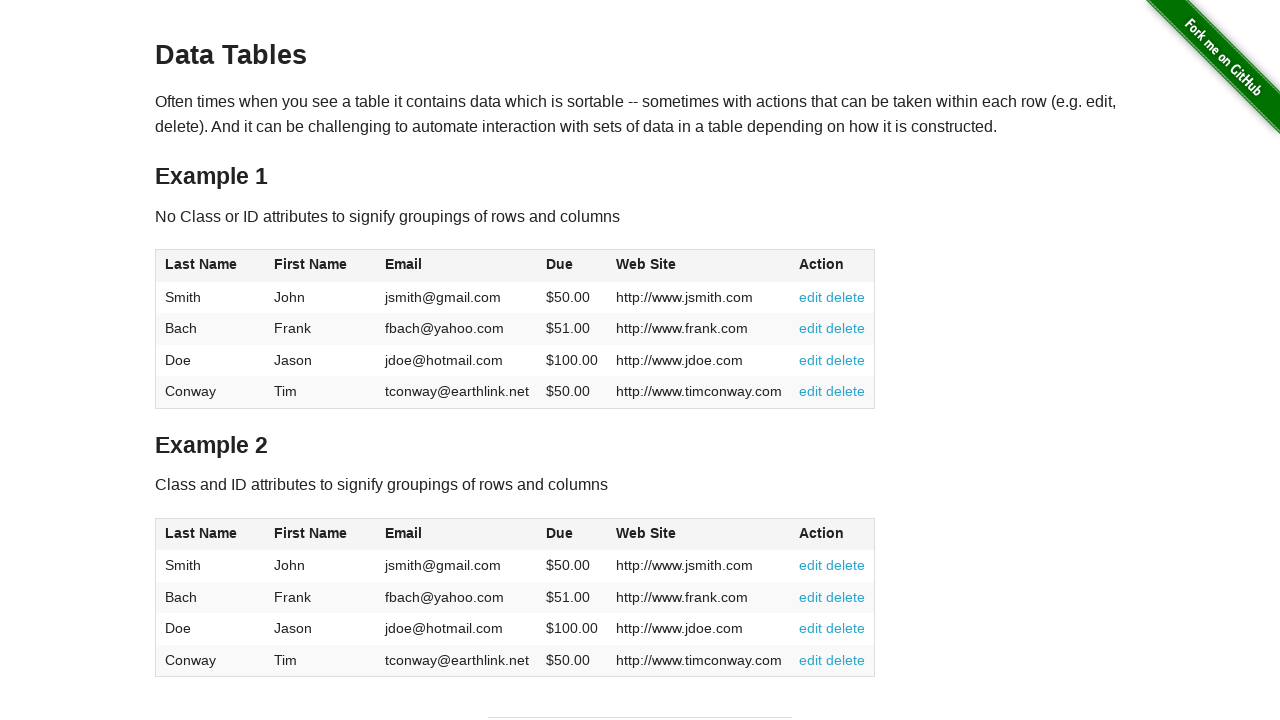

Clicked Due column header first time to sort at (572, 266) on #table1 thead tr th:nth-of-type(4)
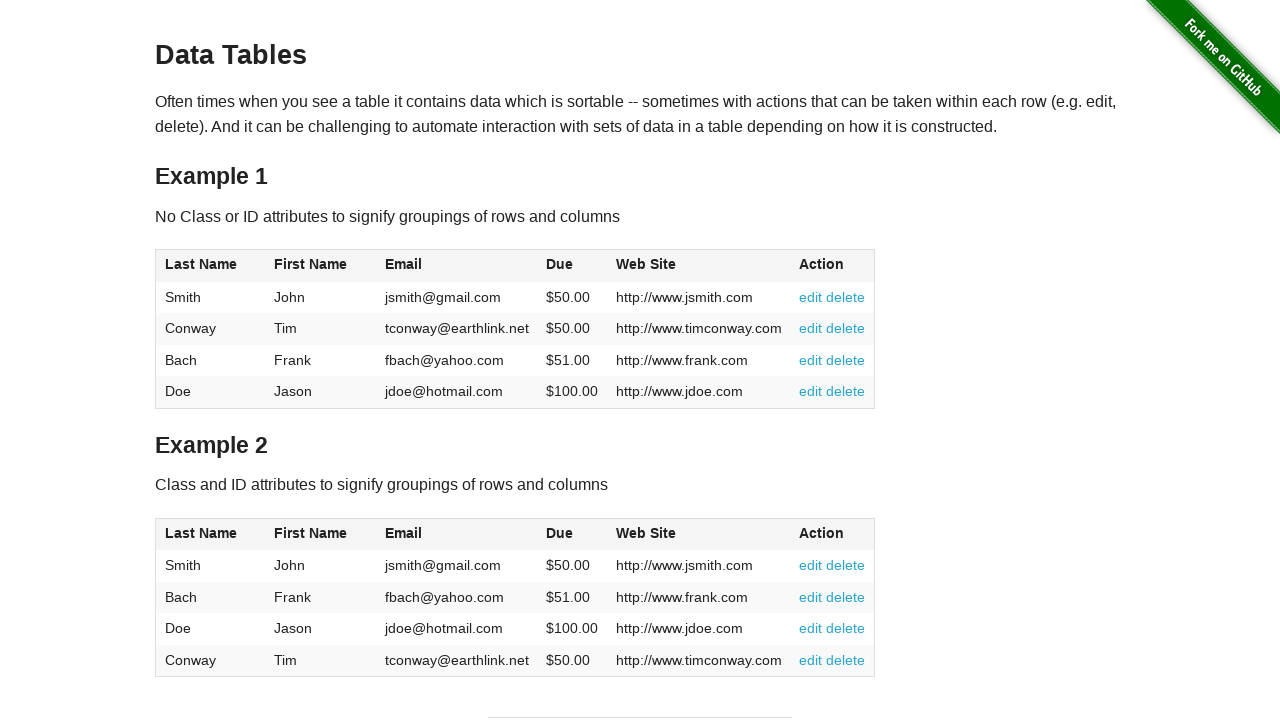

Clicked Due column header second time to sort in descending order at (572, 266) on #table1 thead tr th:nth-of-type(4)
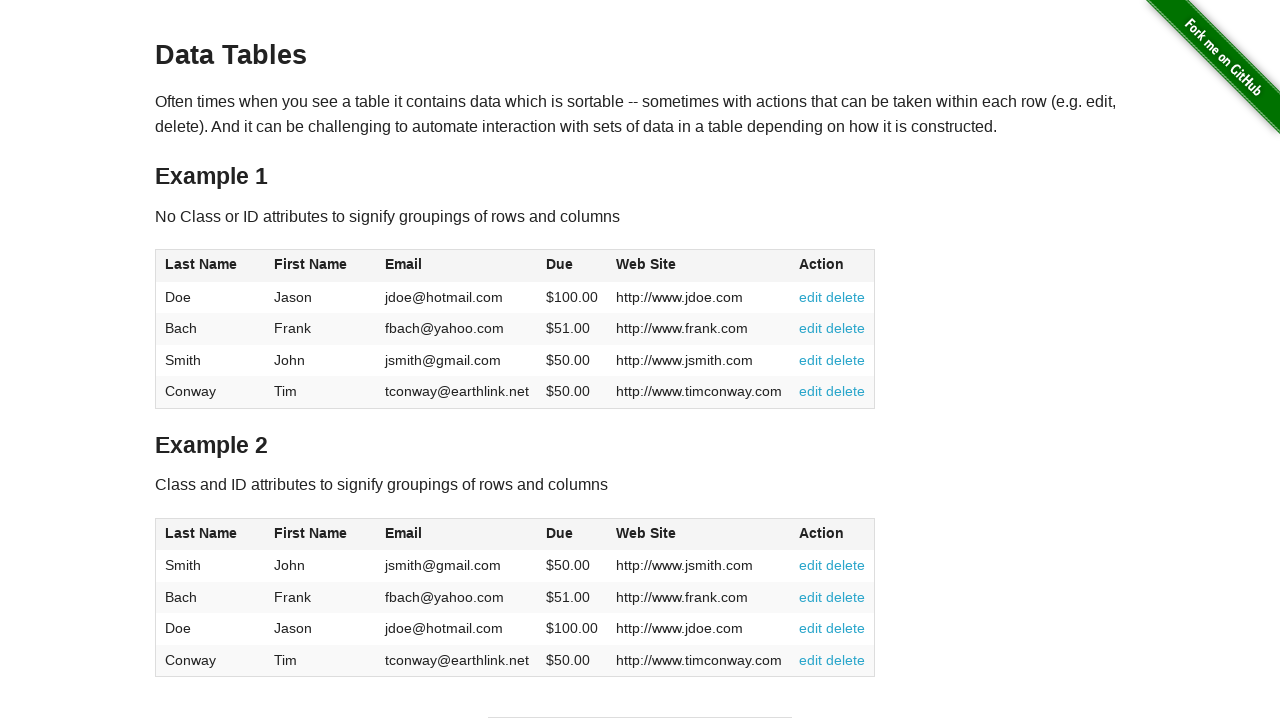

Due column cells loaded and table sorted in descending order
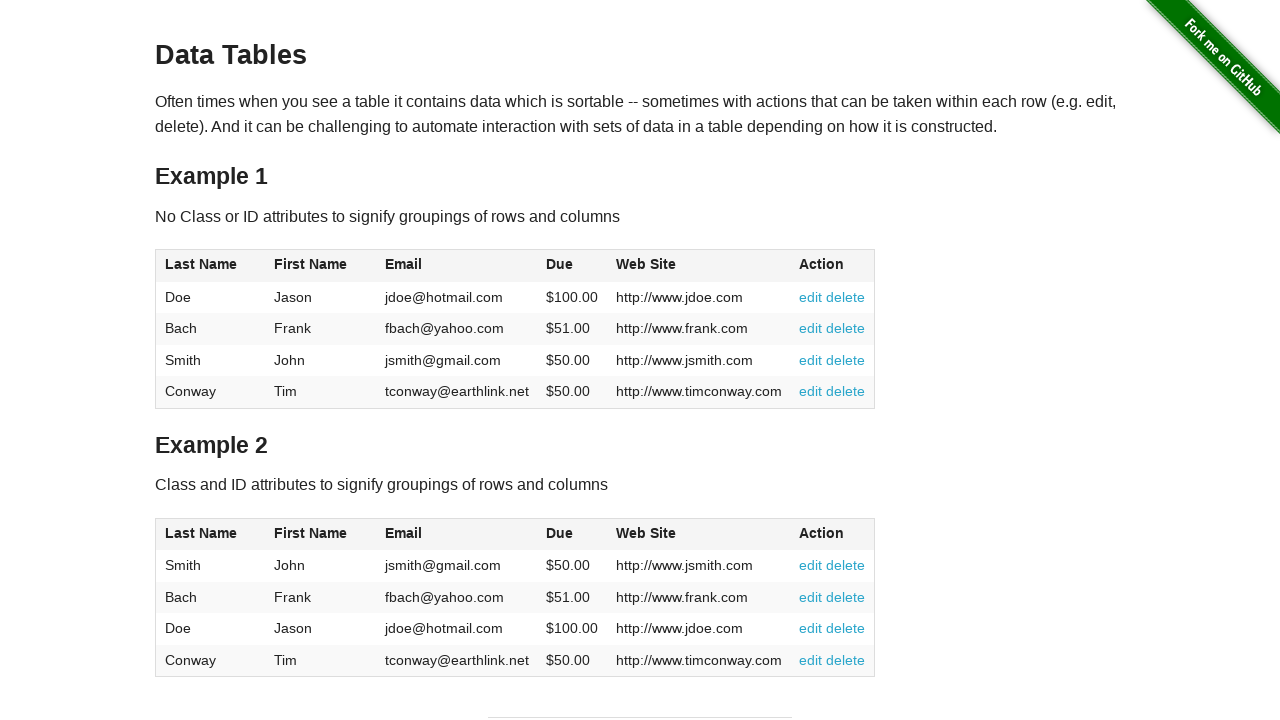

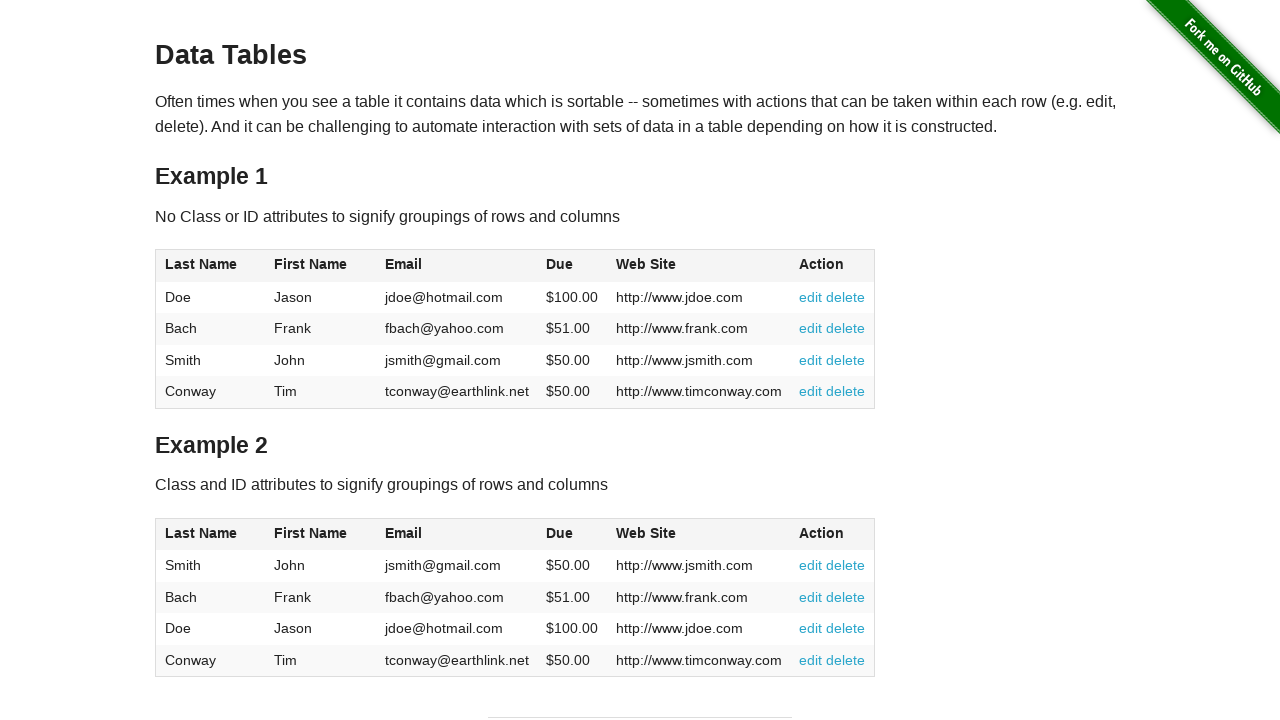